Tests checkbox functionality on an HTML forms tutorial page by finding all checkboxes and clicking any that are not already selected to ensure all are checked.

Starting URL: https://echoecho.com/htmlforms09.htm

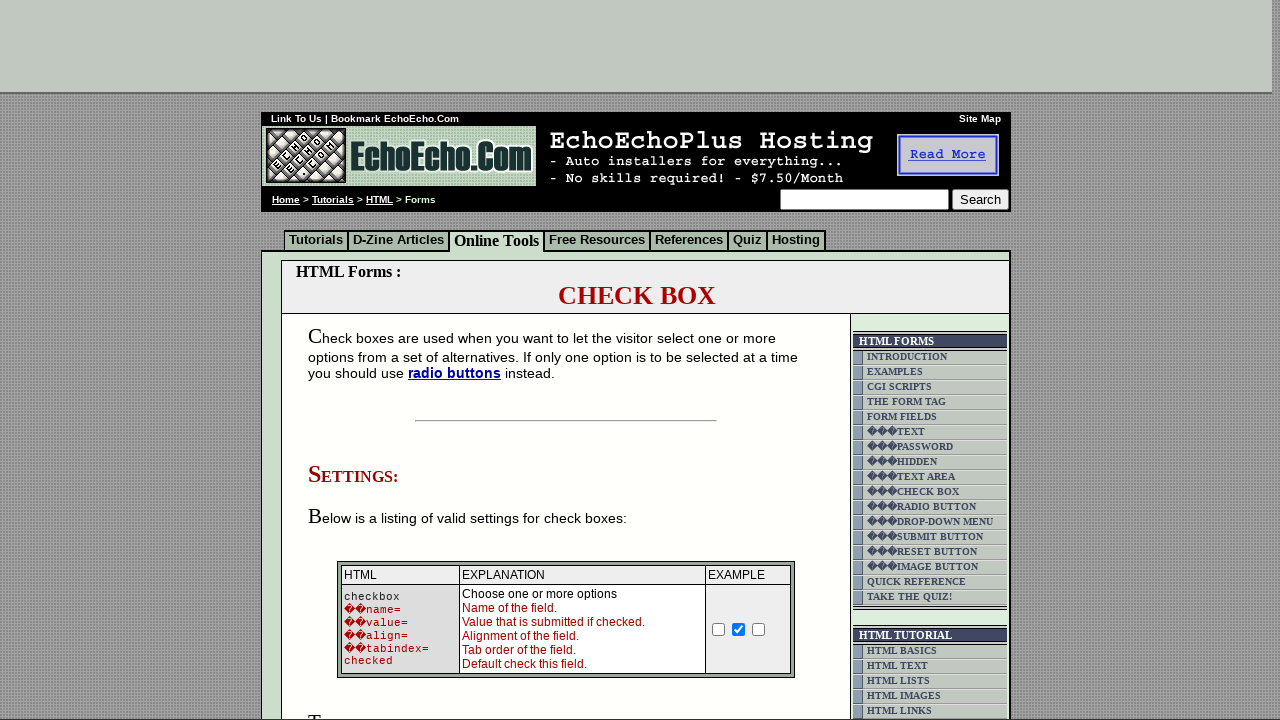

Waited for page to load (domcontentloaded state)
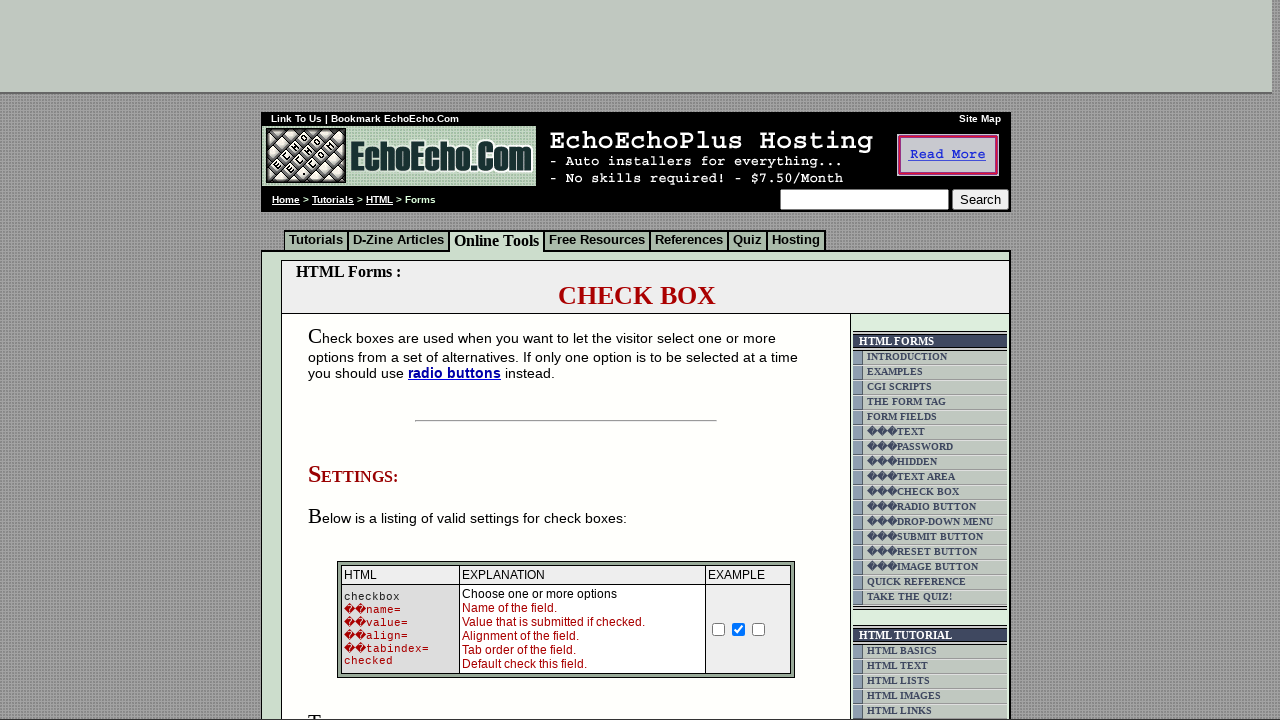

Located all checkboxes on the page using XPath selector
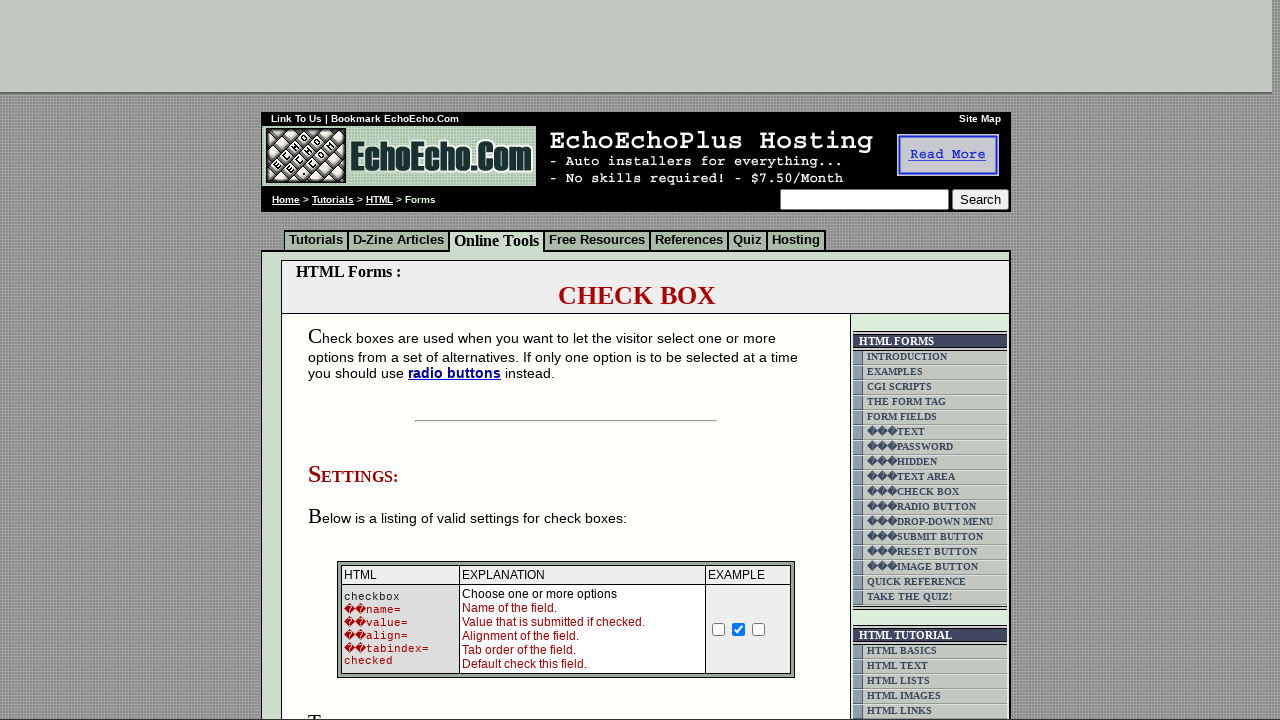

Found 3 checkboxes on the page
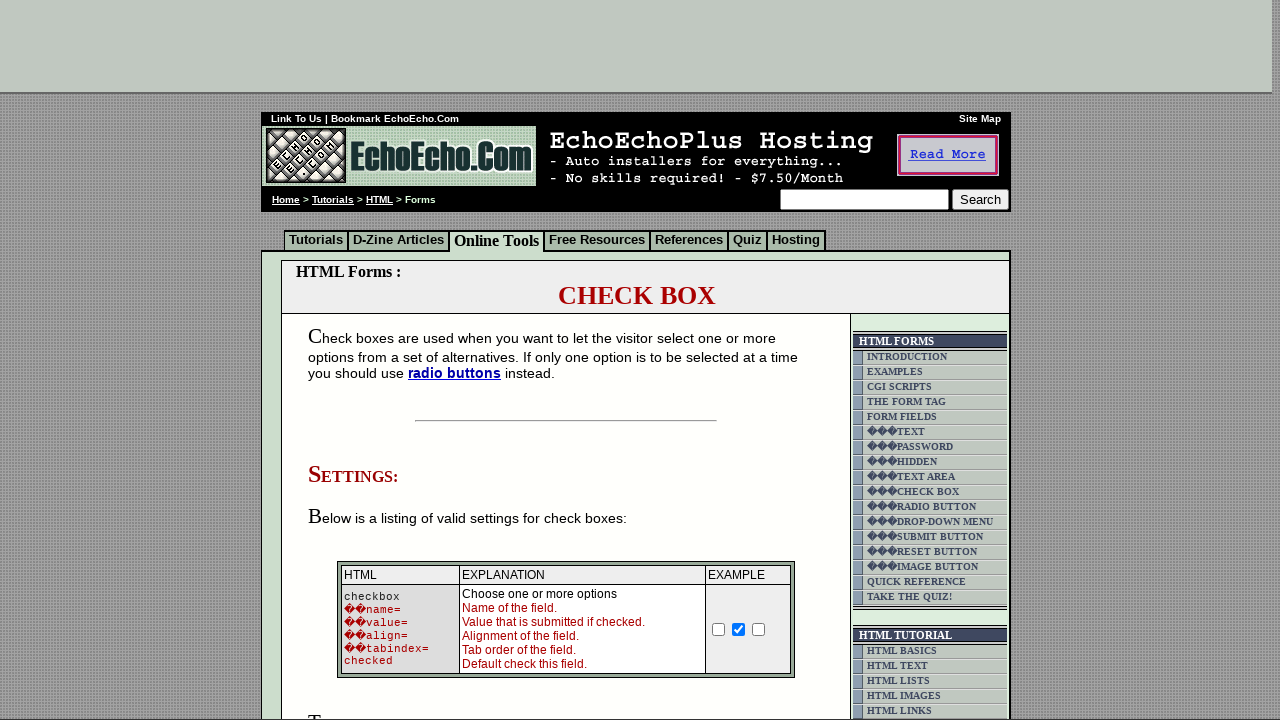

Clicked checkbox 1 to select it at (354, 360) on xpath=//html/body/div[2]/table[9]/tbody/tr/td[4]/table/tbody/tr/td/div/span/form
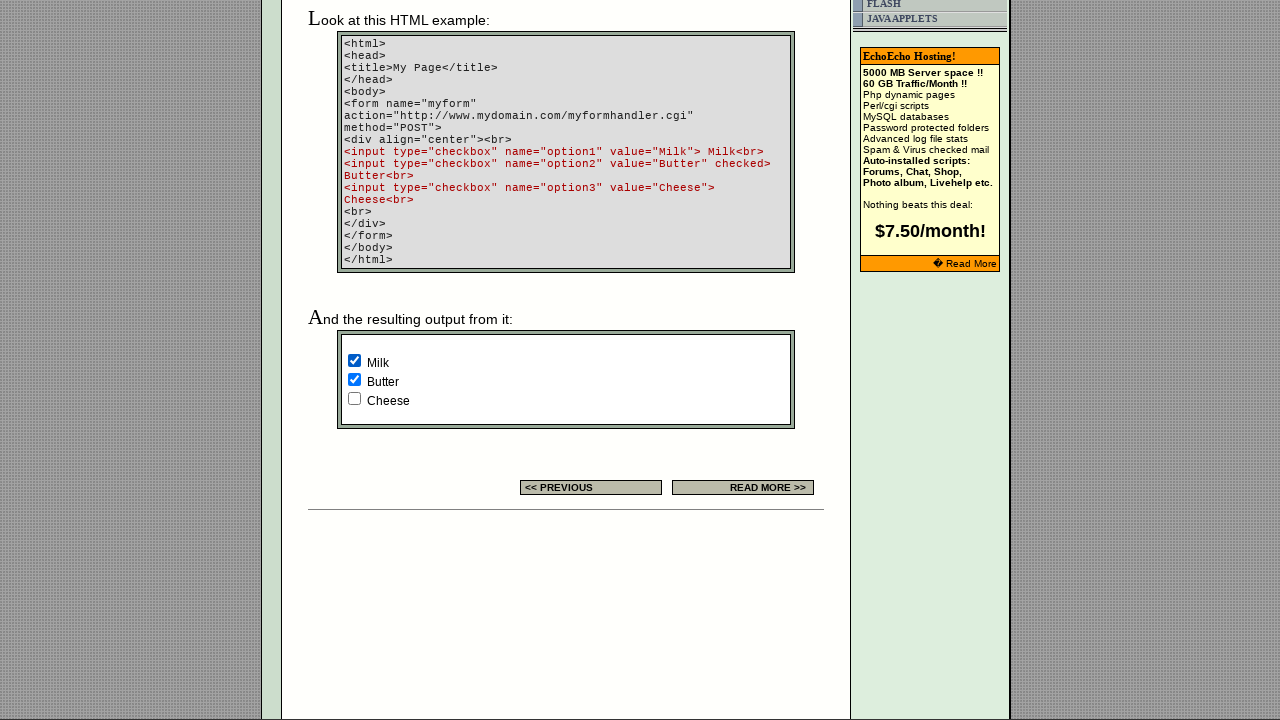

Checkbox 2 was already checked, skipped
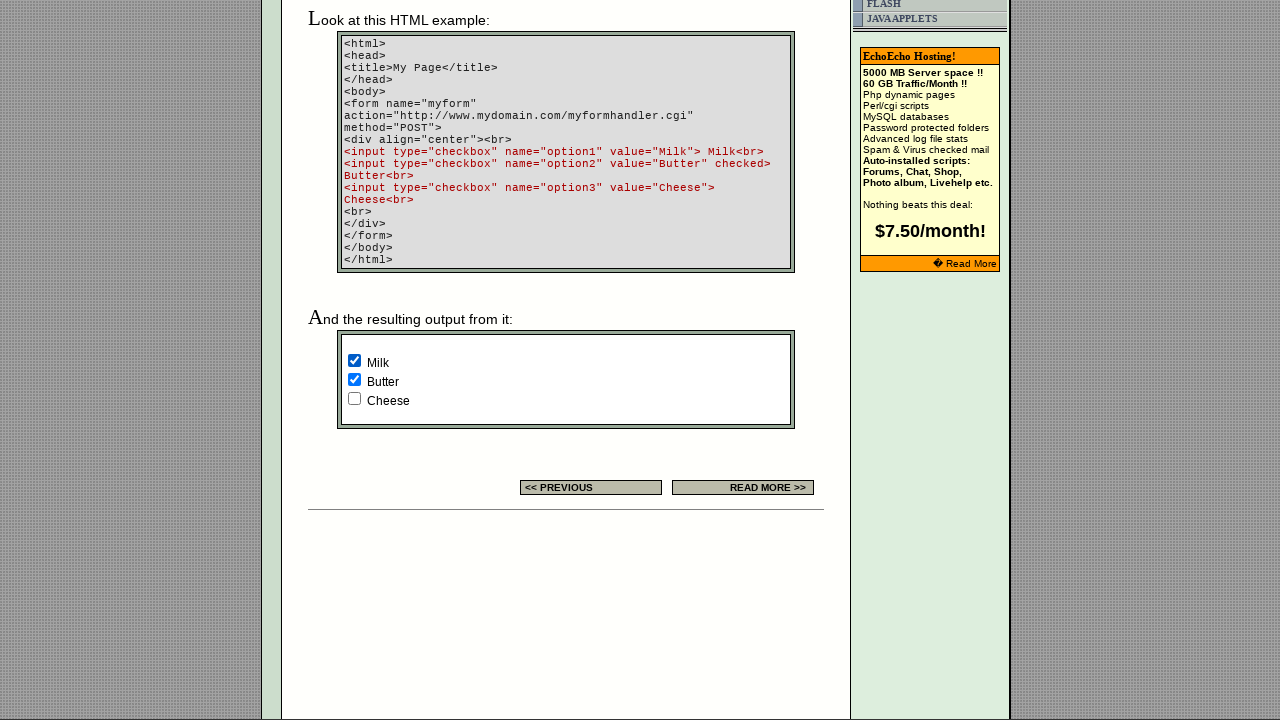

Clicked checkbox 3 to select it at (354, 398) on xpath=//html/body/div[2]/table[9]/tbody/tr/td[4]/table/tbody/tr/td/div/span/form
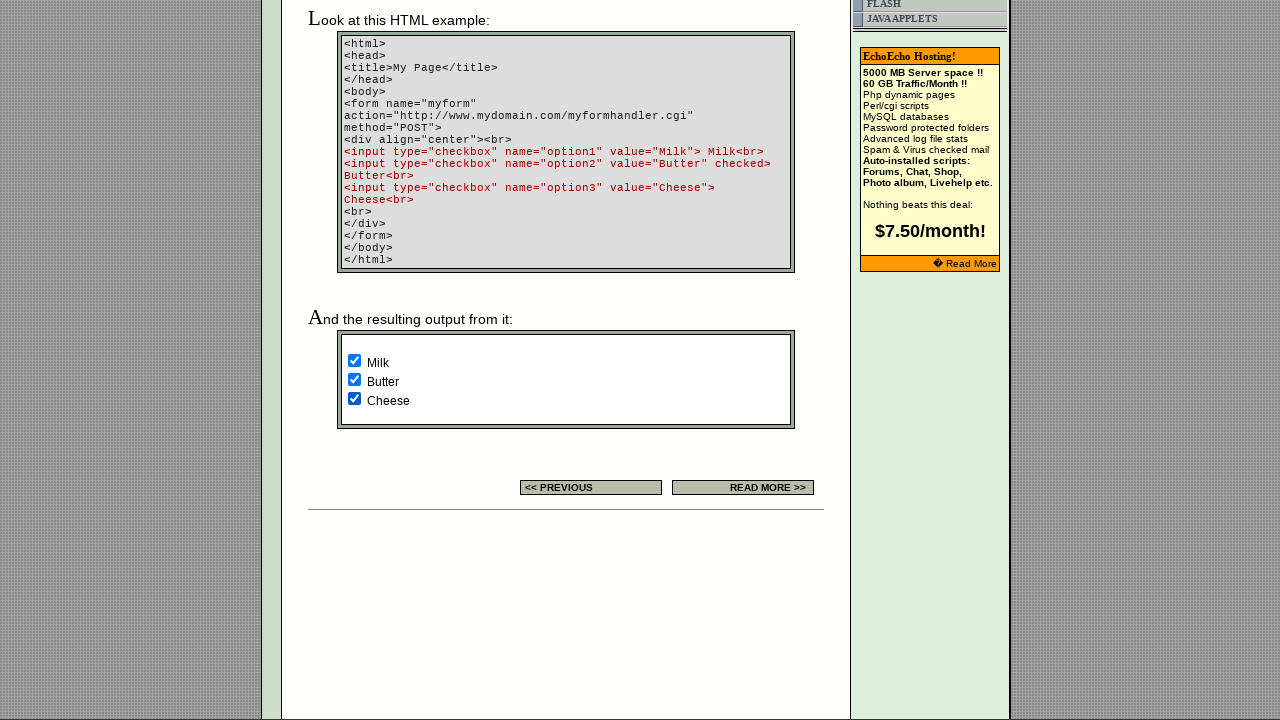

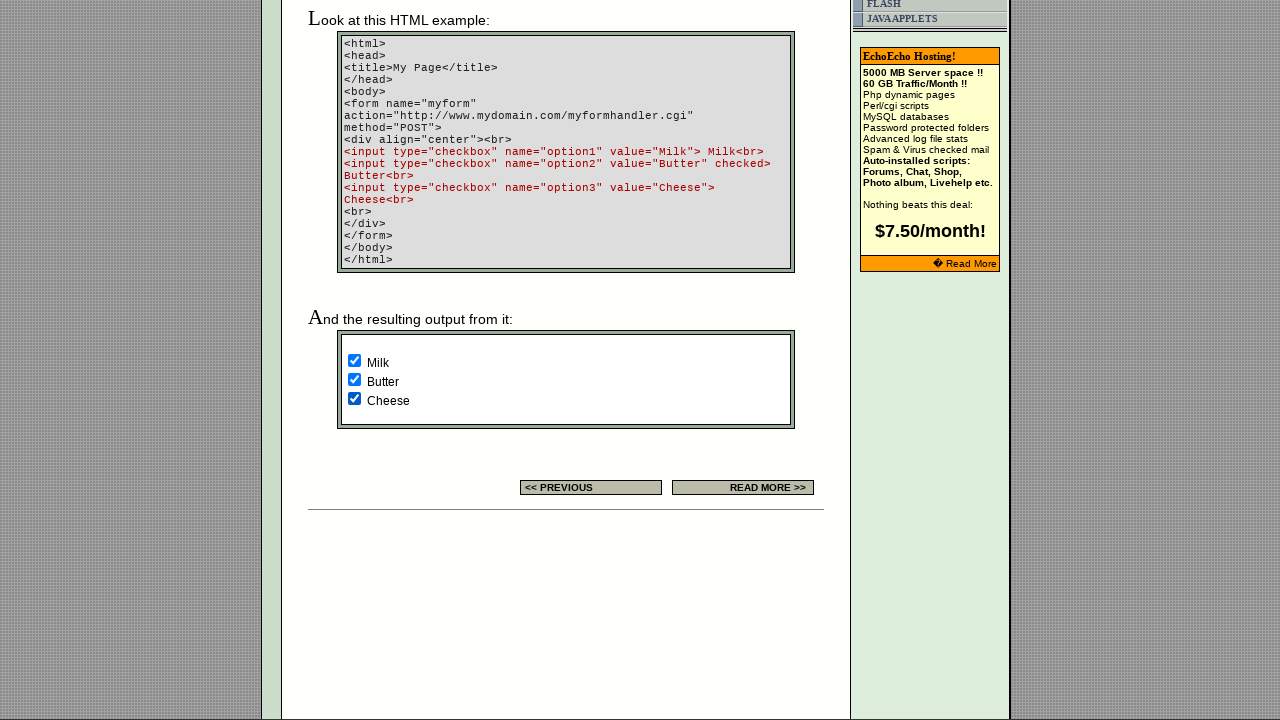